Tests that other controls are hidden when editing a todo item

Starting URL: https://demo.playwright.dev/todomvc

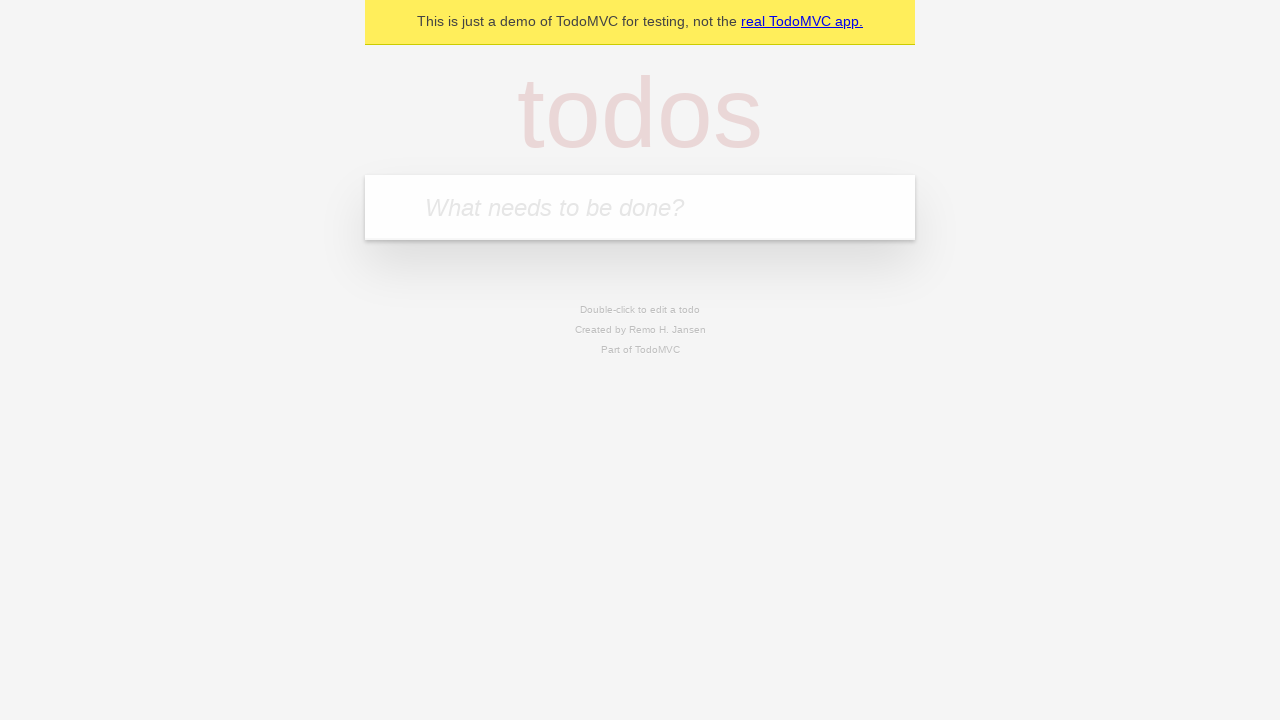

Navigated to TodoMVC demo page
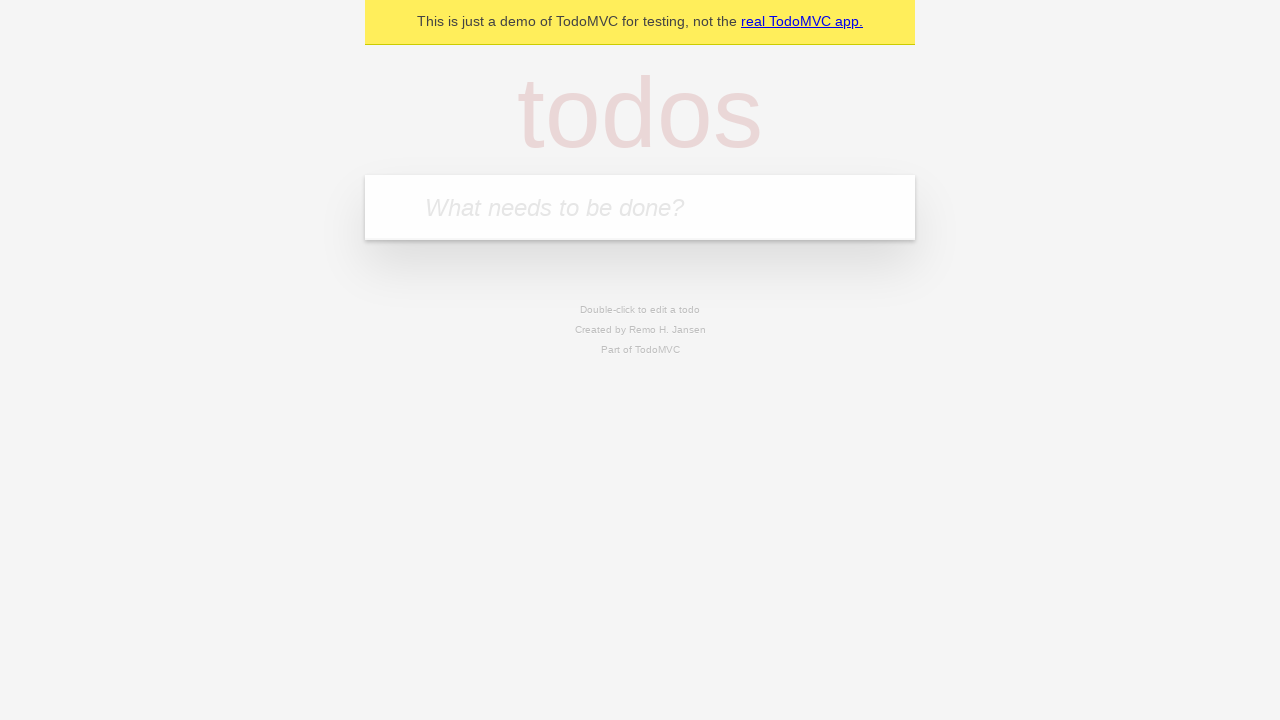

Located the 'What needs to be done?' input field
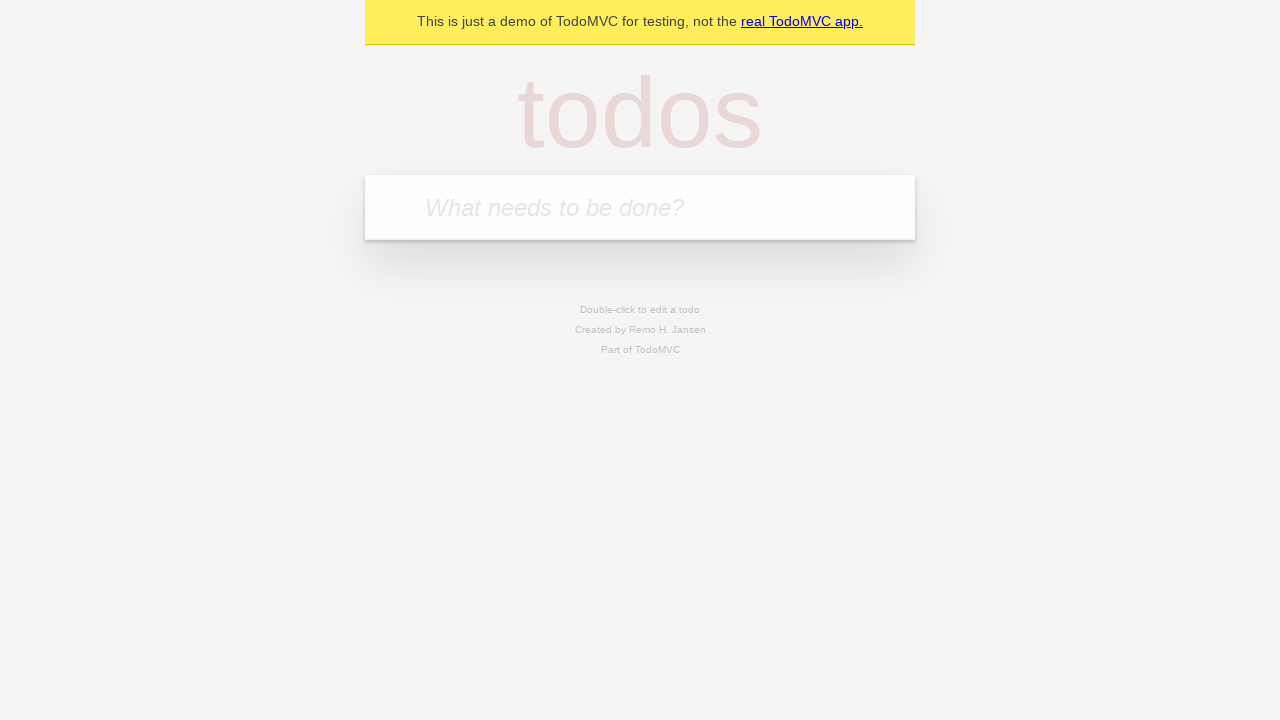

Filled input field with 'watch deck the halls' on internal:attr=[placeholder="What needs to be done?"i]
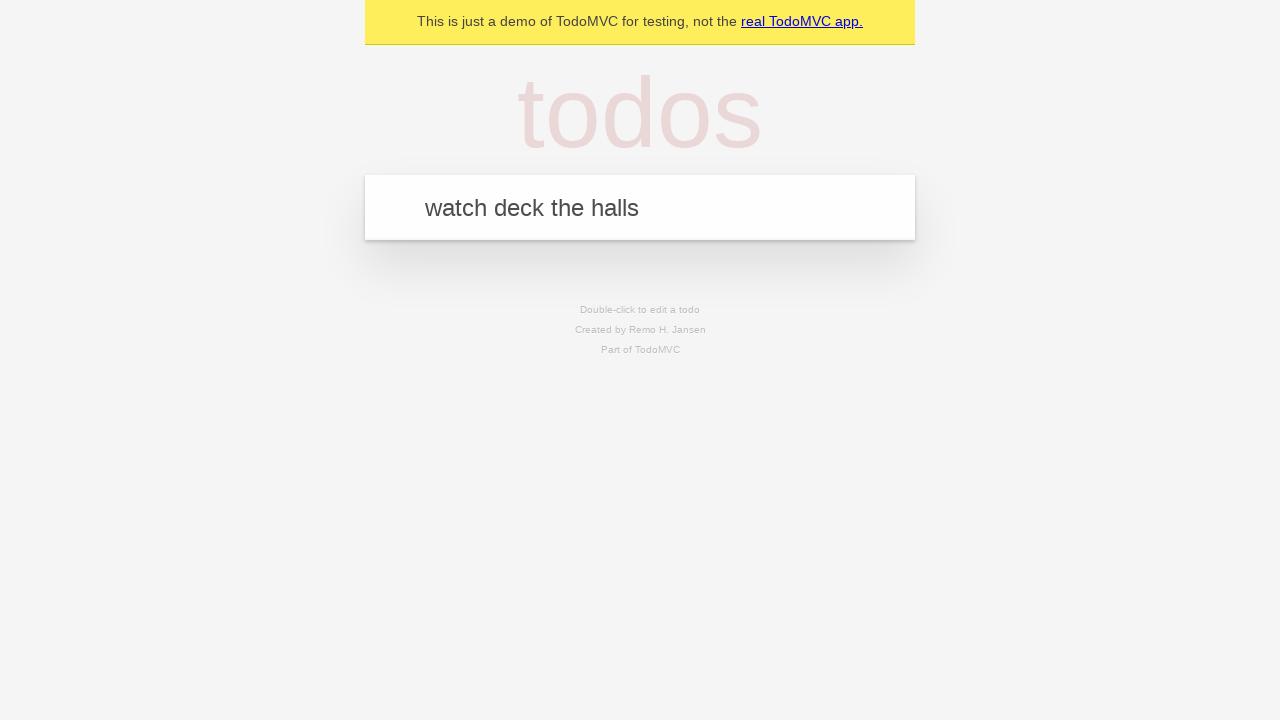

Pressed Enter to create todo item 'watch deck the halls' on internal:attr=[placeholder="What needs to be done?"i]
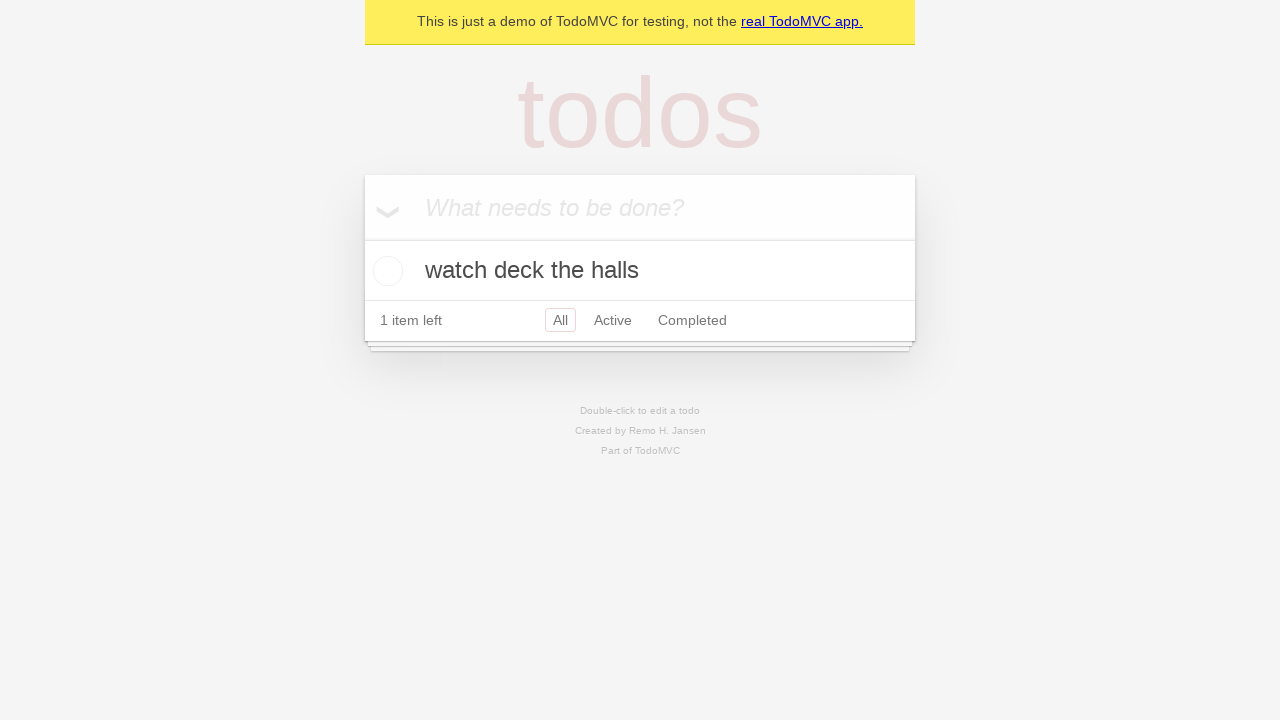

Filled input field with 'feed the cat' on internal:attr=[placeholder="What needs to be done?"i]
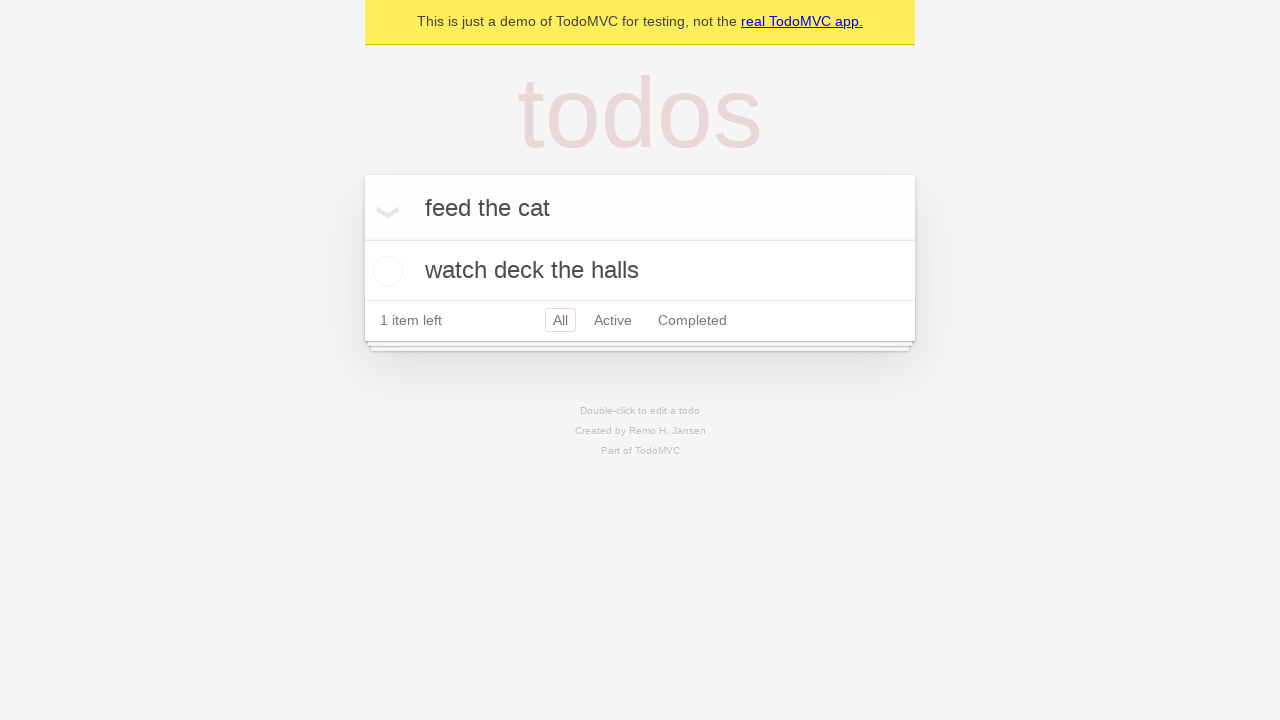

Pressed Enter to create todo item 'feed the cat' on internal:attr=[placeholder="What needs to be done?"i]
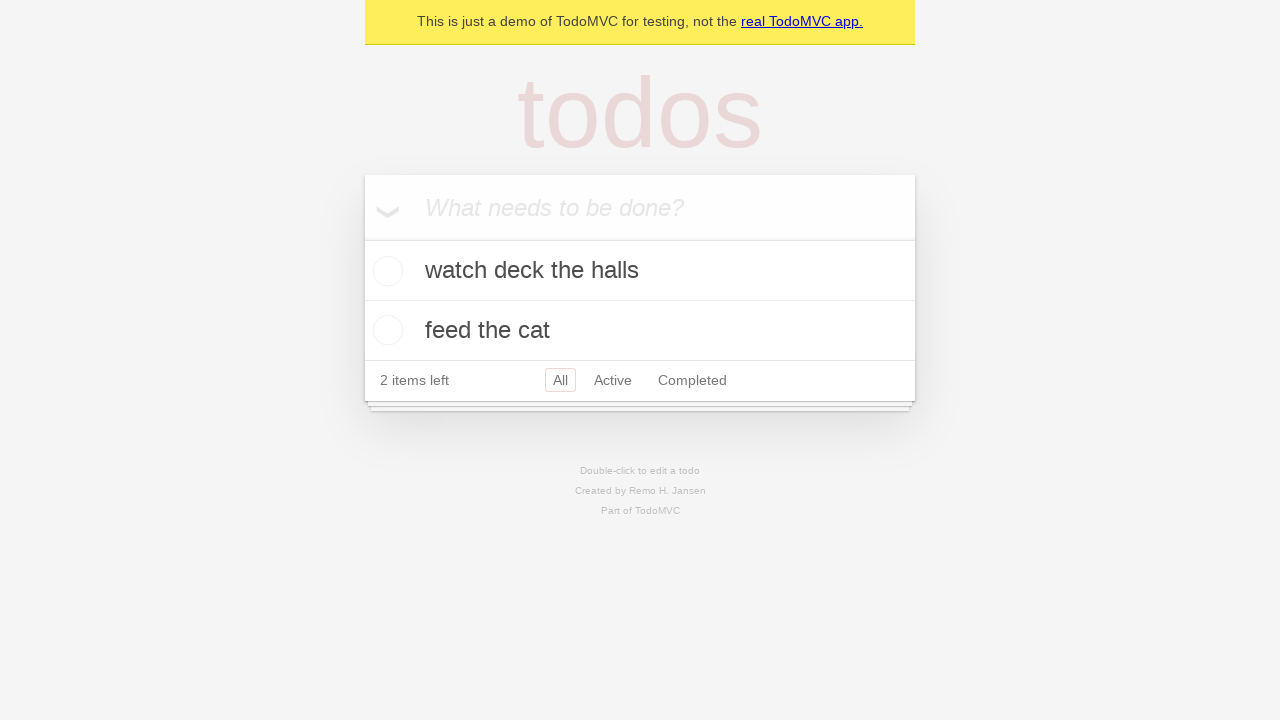

Filled input field with 'book a doctors appointment' on internal:attr=[placeholder="What needs to be done?"i]
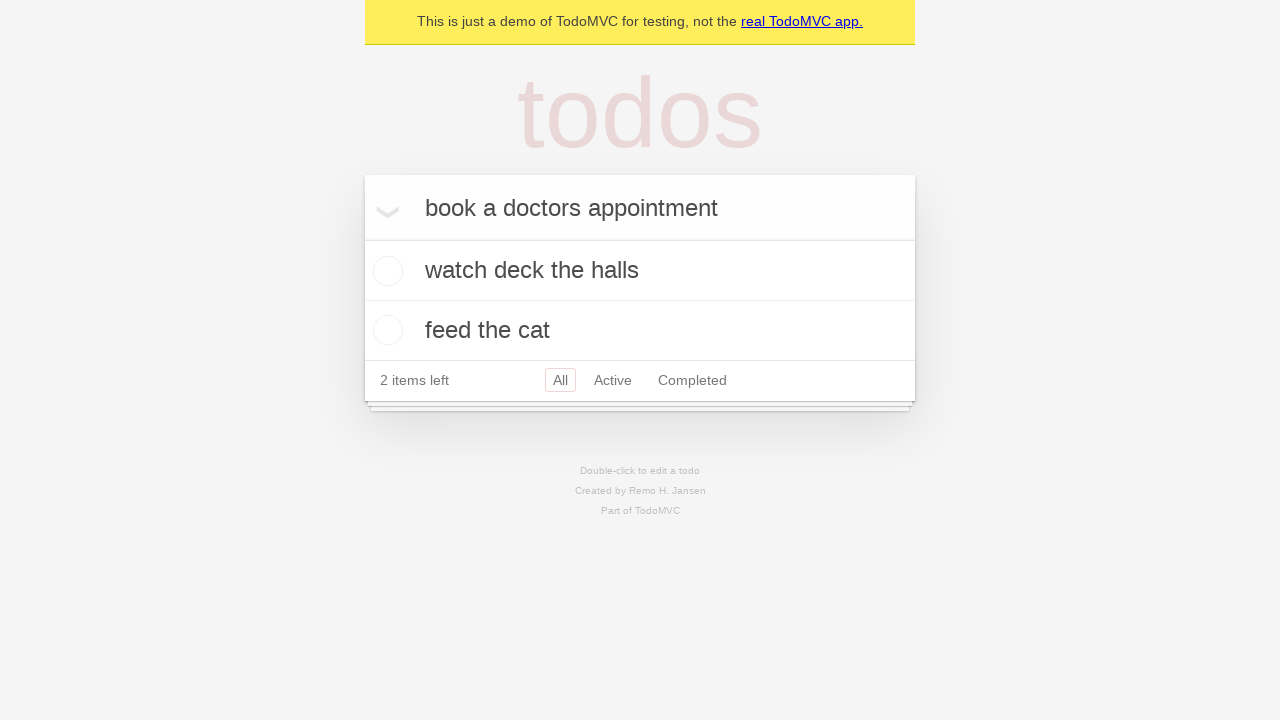

Pressed Enter to create todo item 'book a doctors appointment' on internal:attr=[placeholder="What needs to be done?"i]
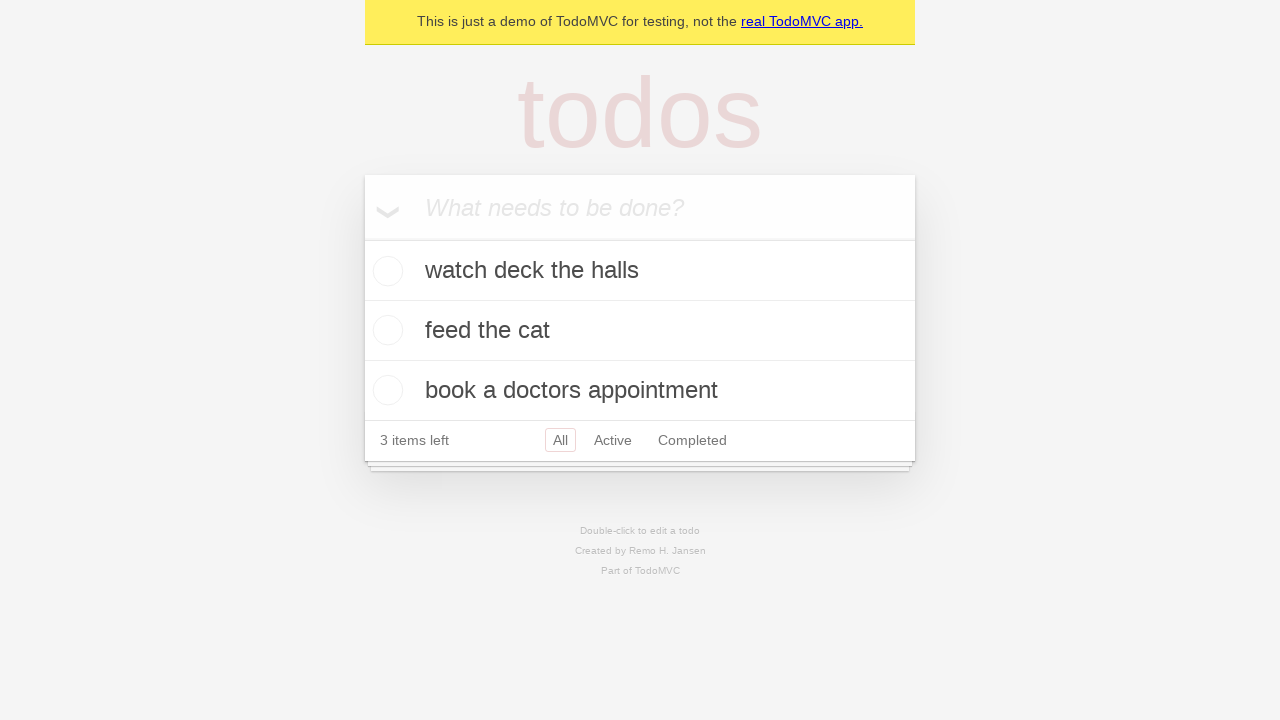

Waited for todo items to load
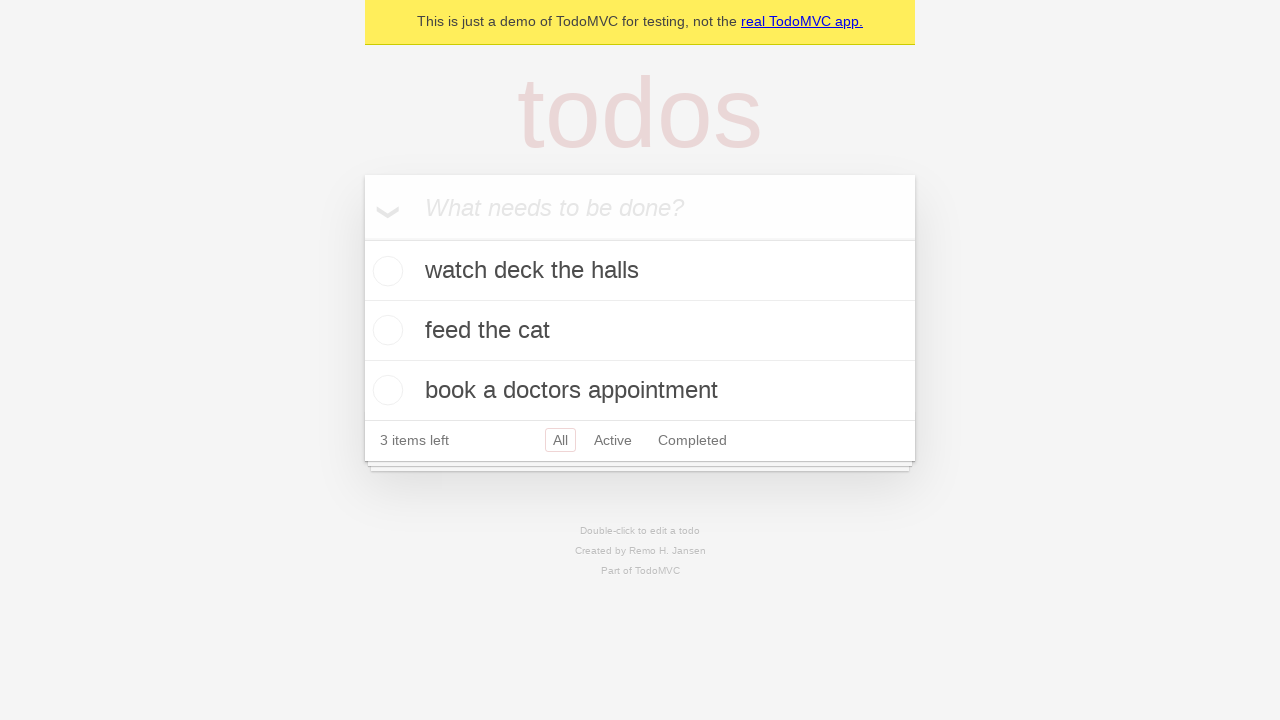

Selected the second todo item
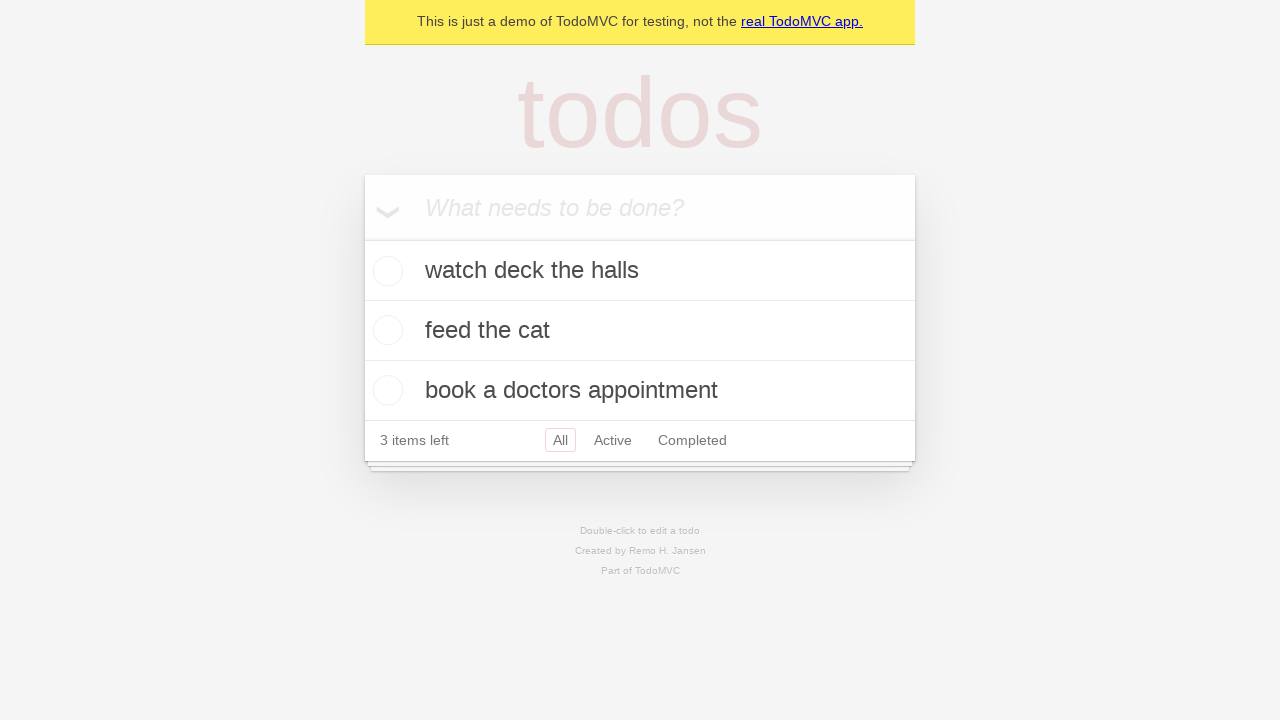

Double-clicked the second todo item to enter edit mode at (640, 331) on internal:testid=[data-testid="todo-item"s] >> nth=1
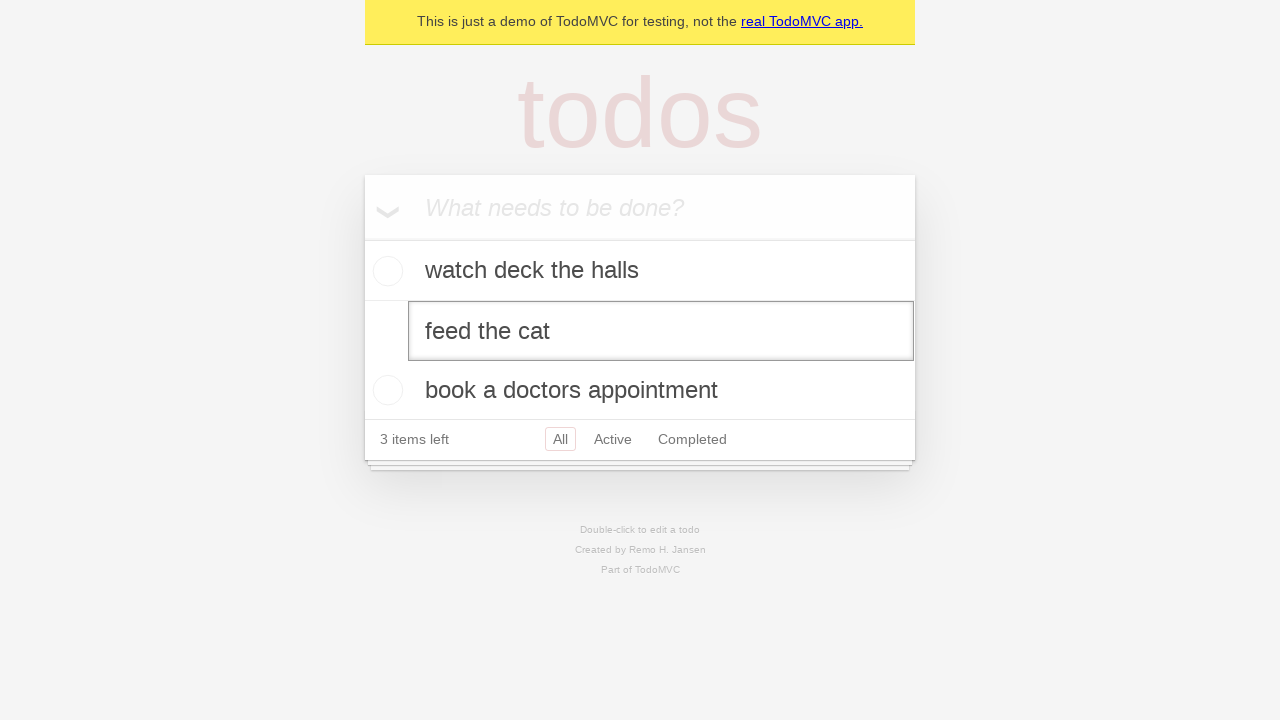

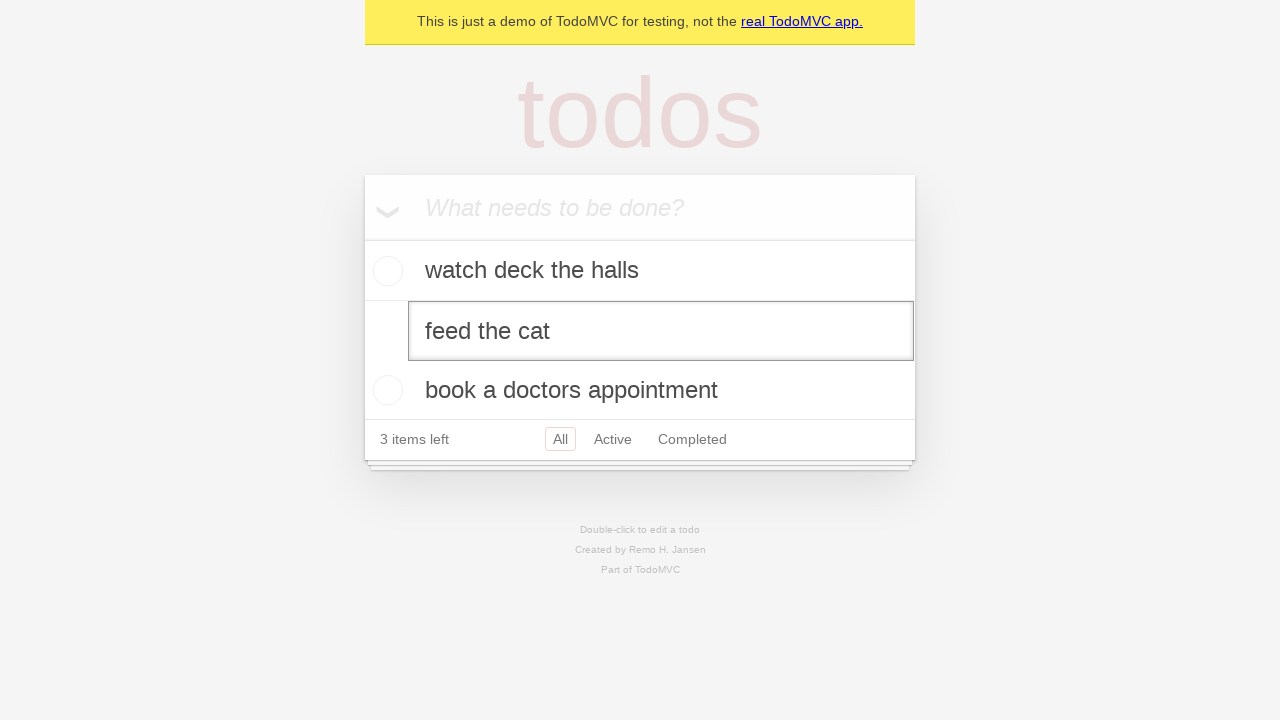